Tests that the currently applied filter is highlighted

Starting URL: https://demo.playwright.dev/todomvc

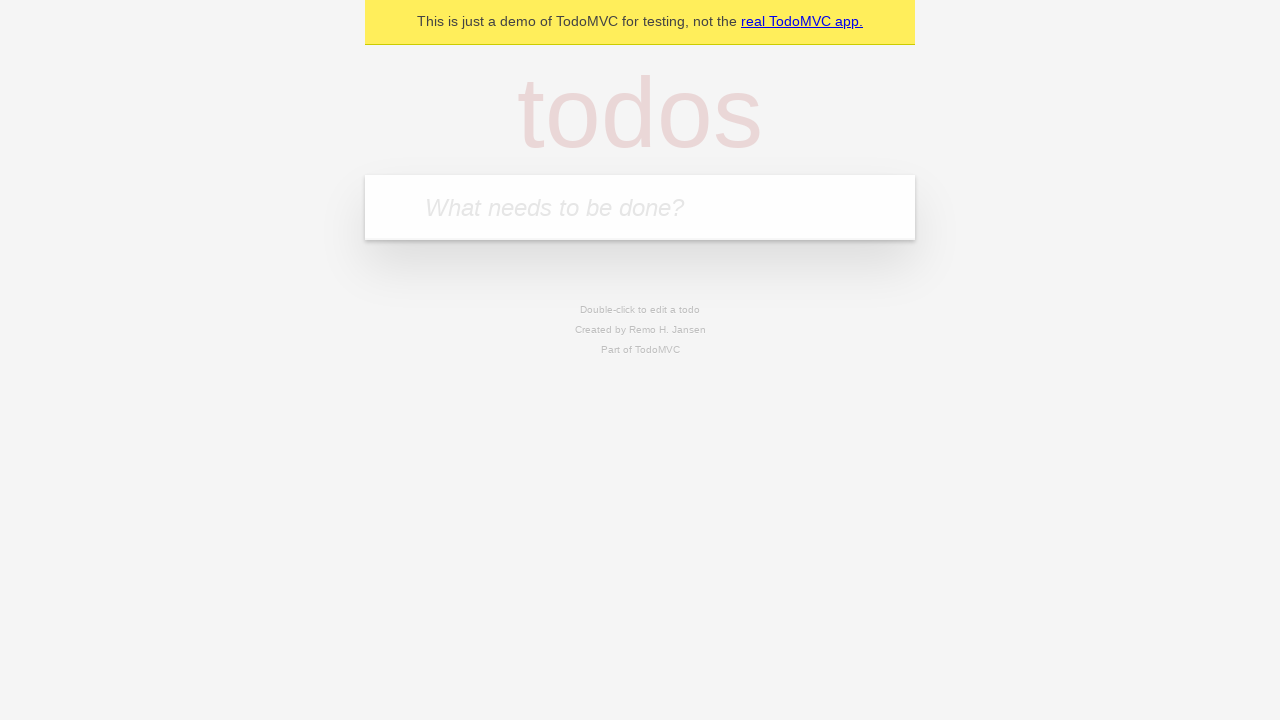

Filled todo input with 'buy some cheese' on internal:attr=[placeholder="What needs to be done?"i]
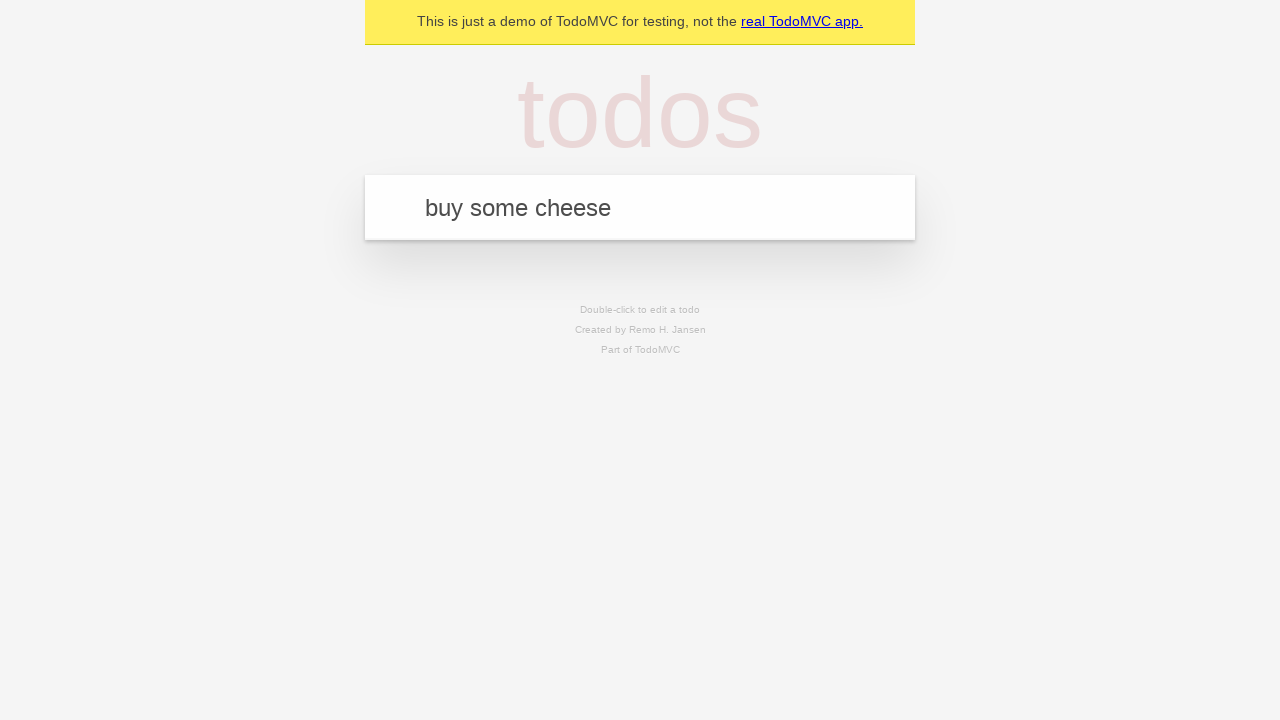

Pressed Enter to add first todo on internal:attr=[placeholder="What needs to be done?"i]
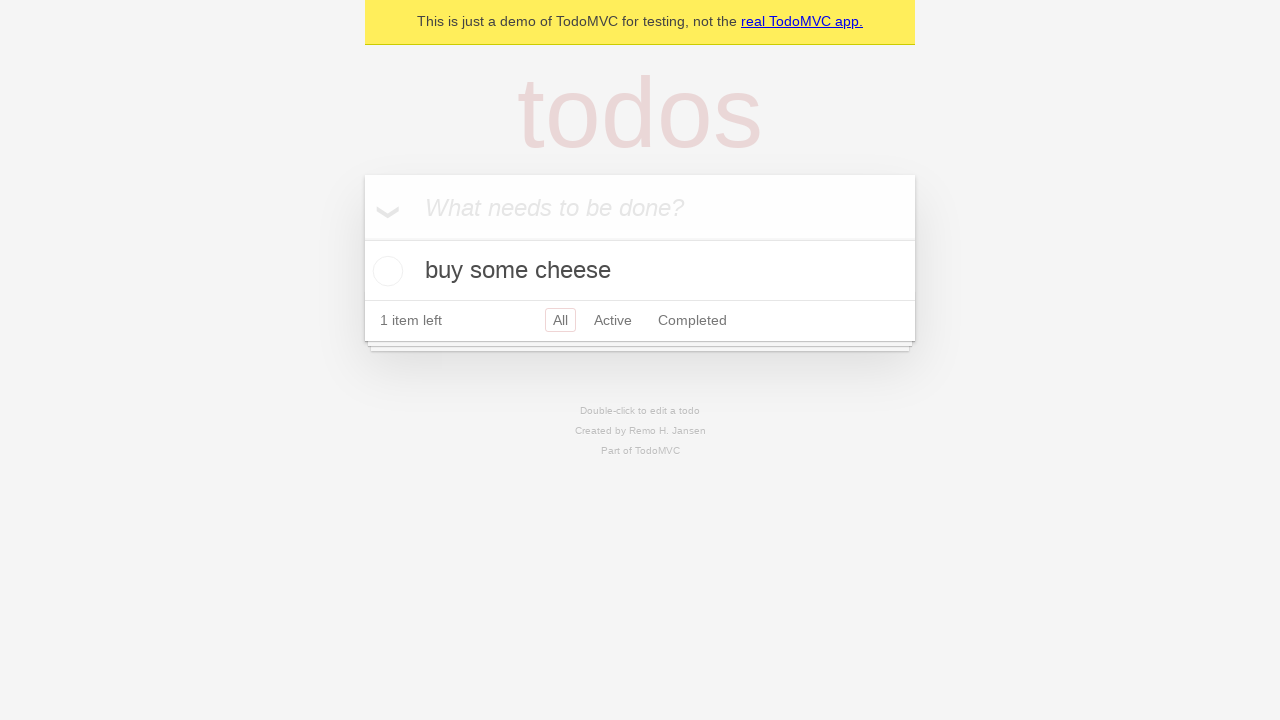

Filled todo input with 'feed the cat' on internal:attr=[placeholder="What needs to be done?"i]
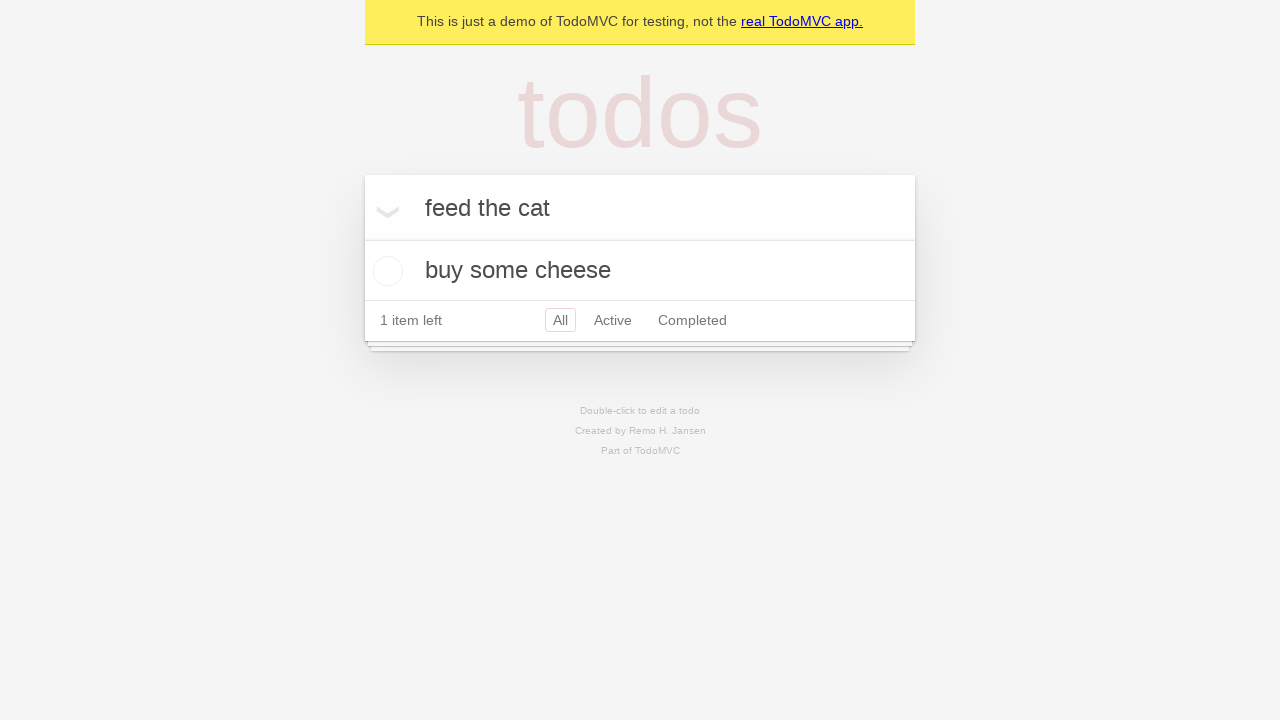

Pressed Enter to add second todo on internal:attr=[placeholder="What needs to be done?"i]
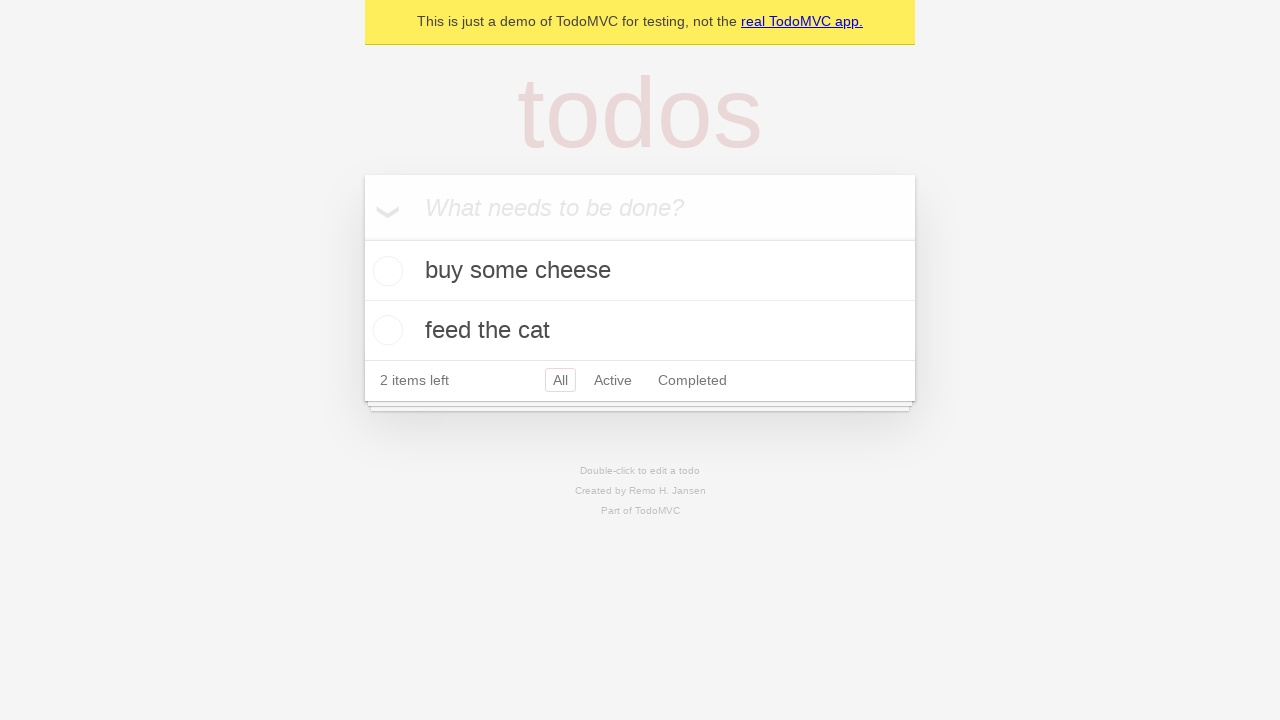

Filled todo input with 'book a doctors appointment' on internal:attr=[placeholder="What needs to be done?"i]
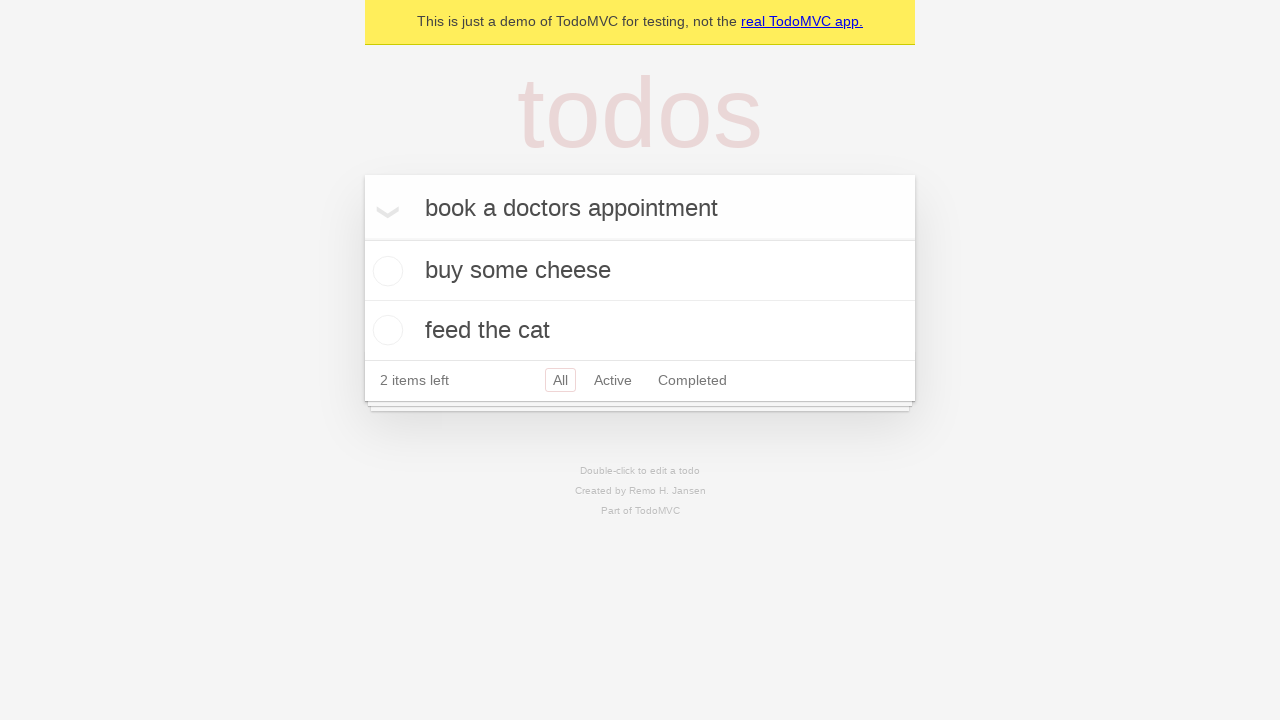

Pressed Enter to add third todo on internal:attr=[placeholder="What needs to be done?"i]
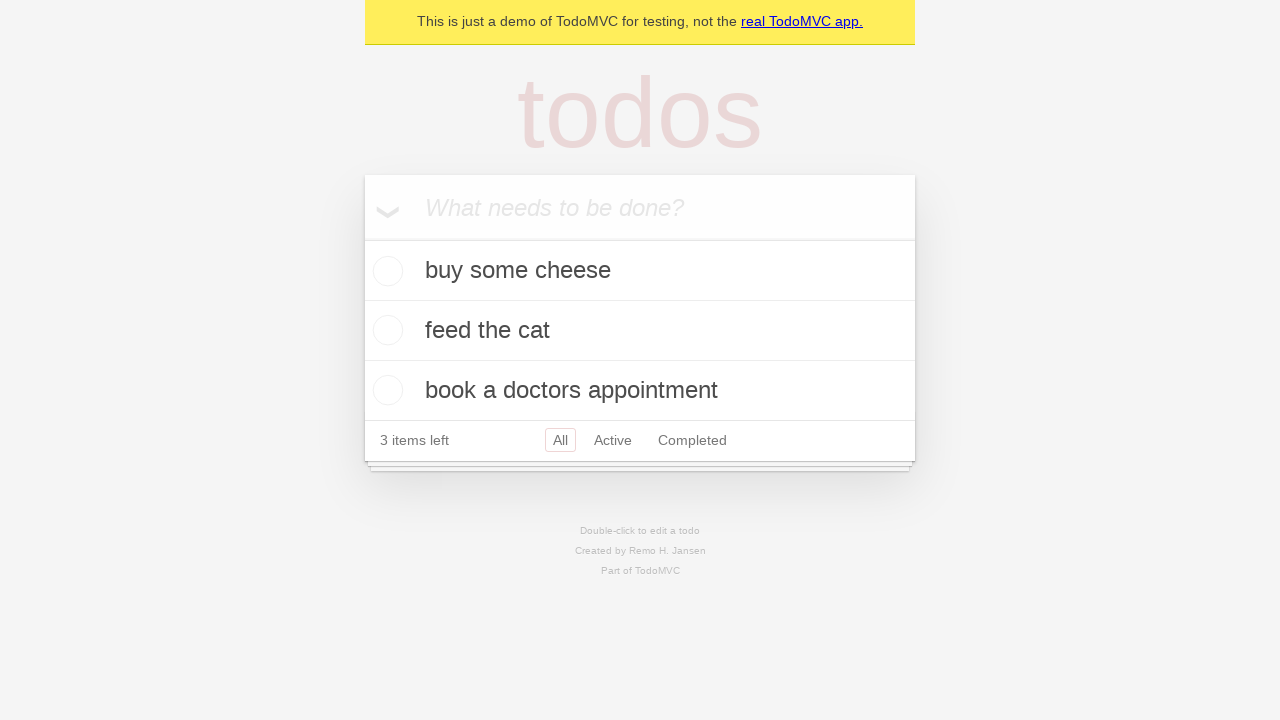

Clicked Active filter link at (613, 440) on internal:role=link[name="Active"i]
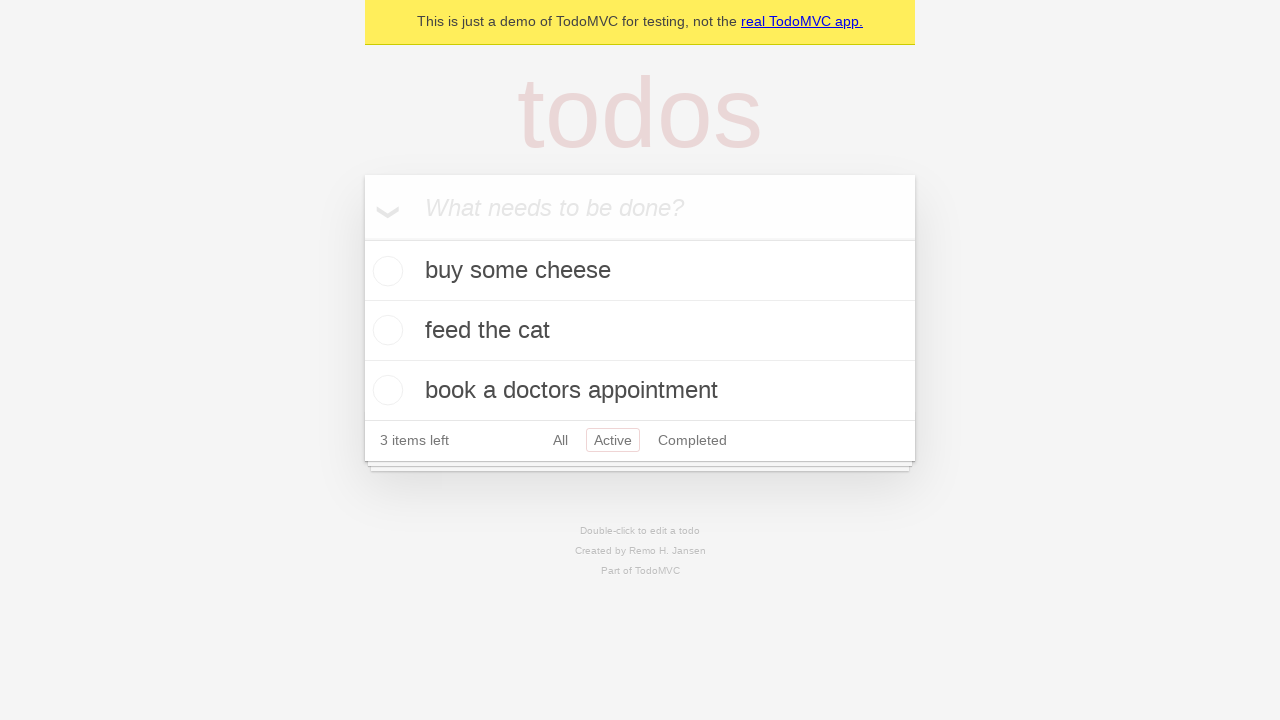

Clicked Completed filter link to verify it is highlighted at (692, 440) on internal:role=link[name="Completed"i]
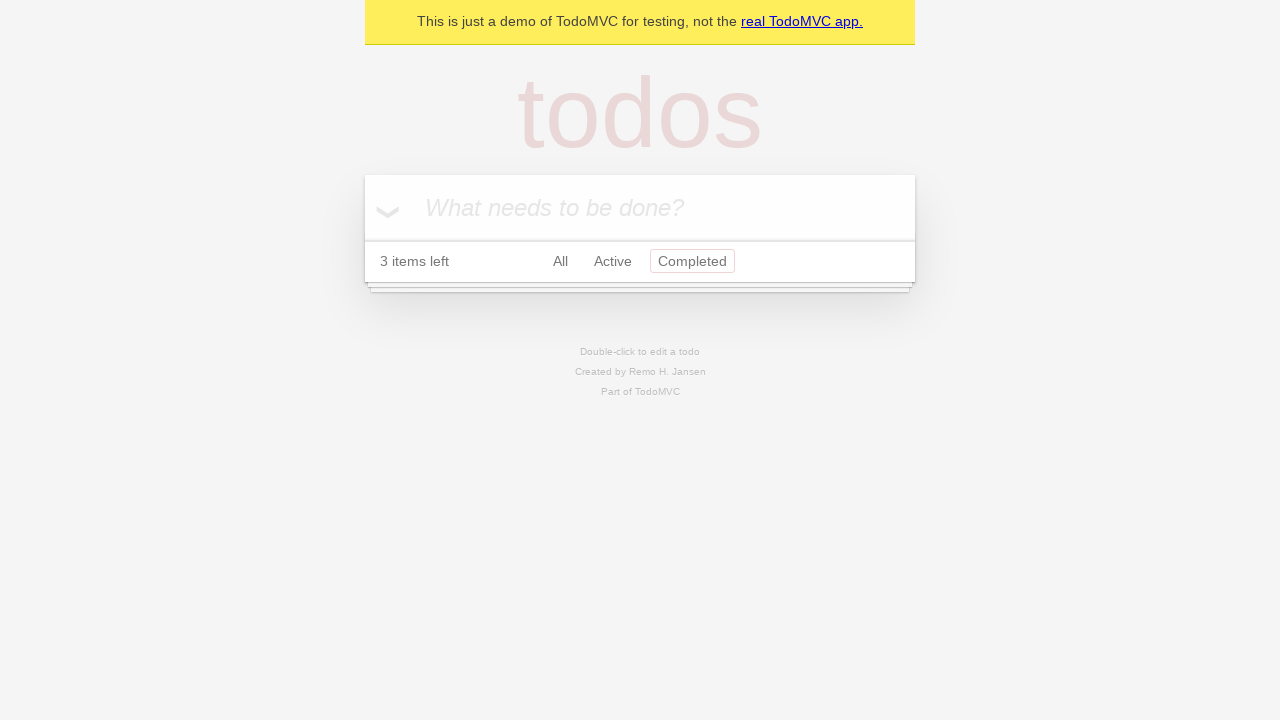

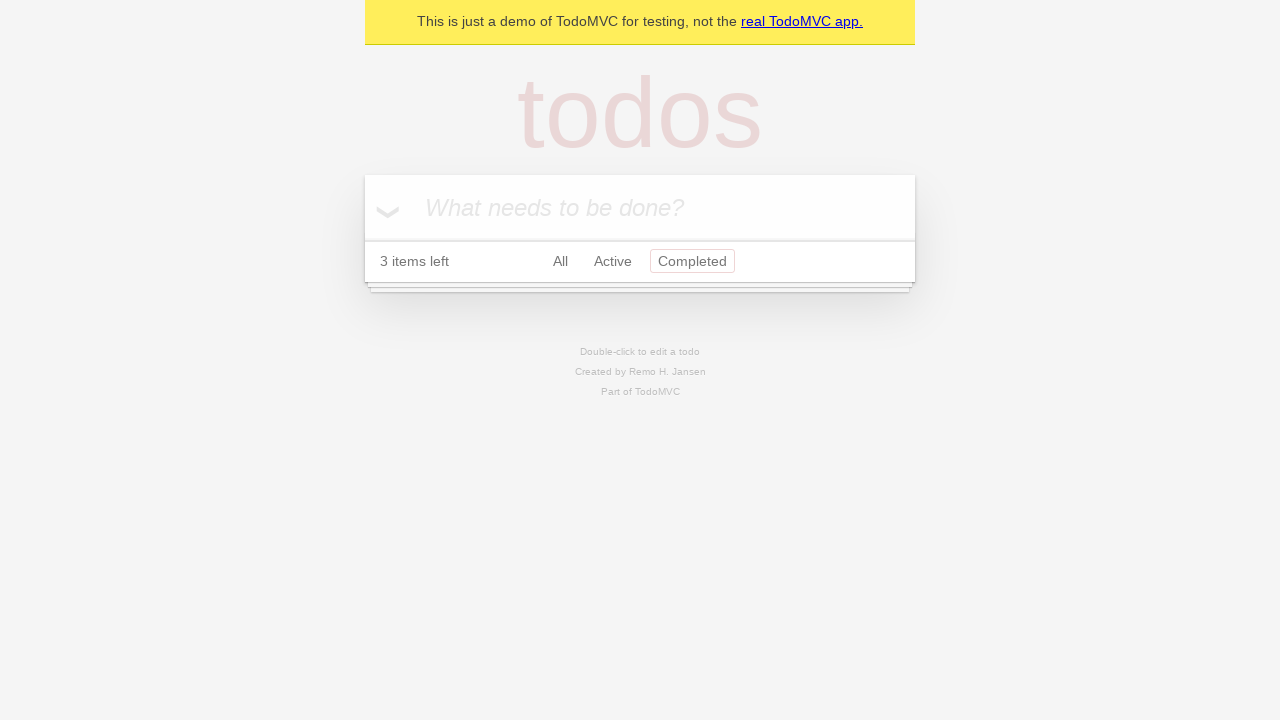